Tests that the Clear completed button displays correct text after marking an item complete

Starting URL: https://demo.playwright.dev/todomvc

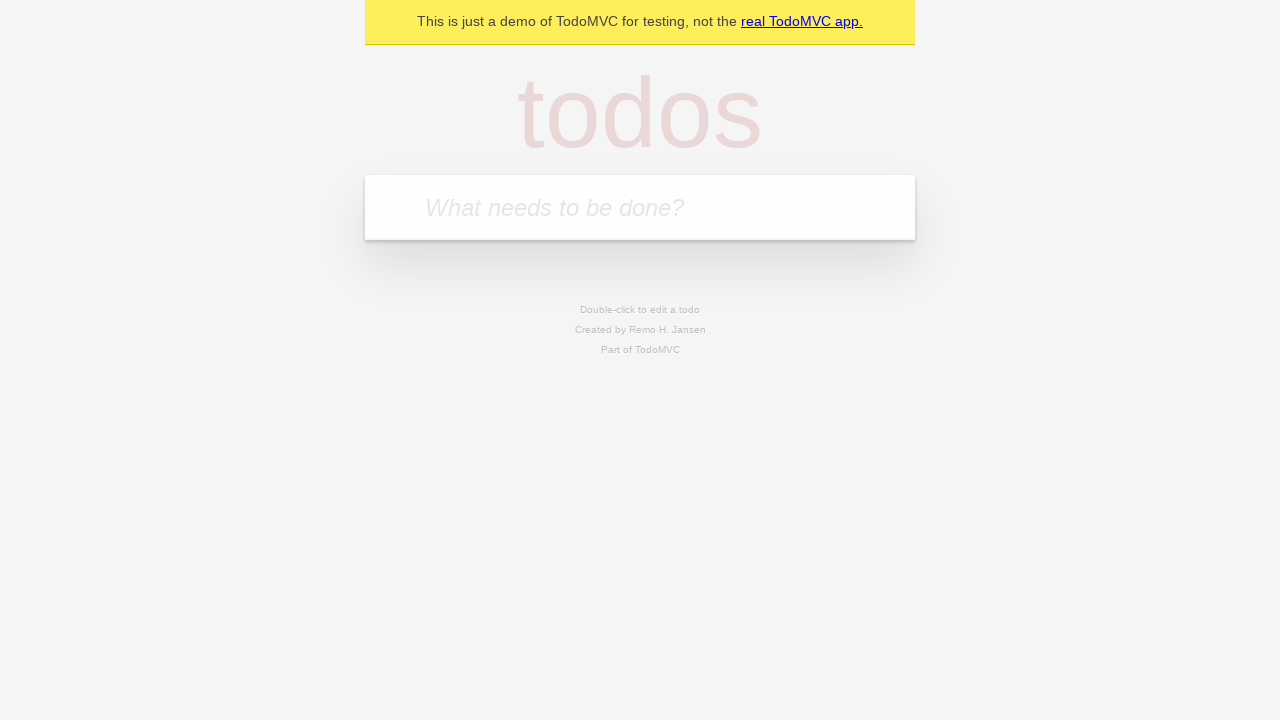

Filled new todo field with 'buy some cheese' on internal:attr=[placeholder="What needs to be done?"i]
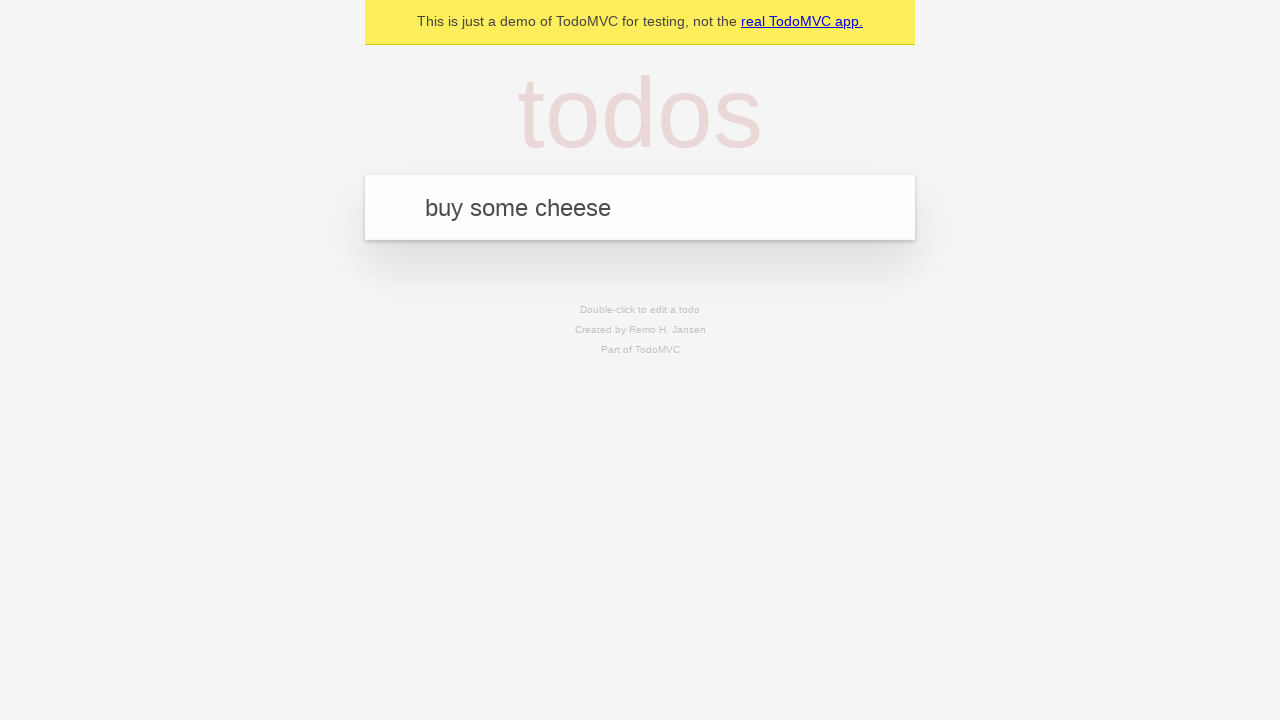

Pressed Enter to add todo 'buy some cheese' on internal:attr=[placeholder="What needs to be done?"i]
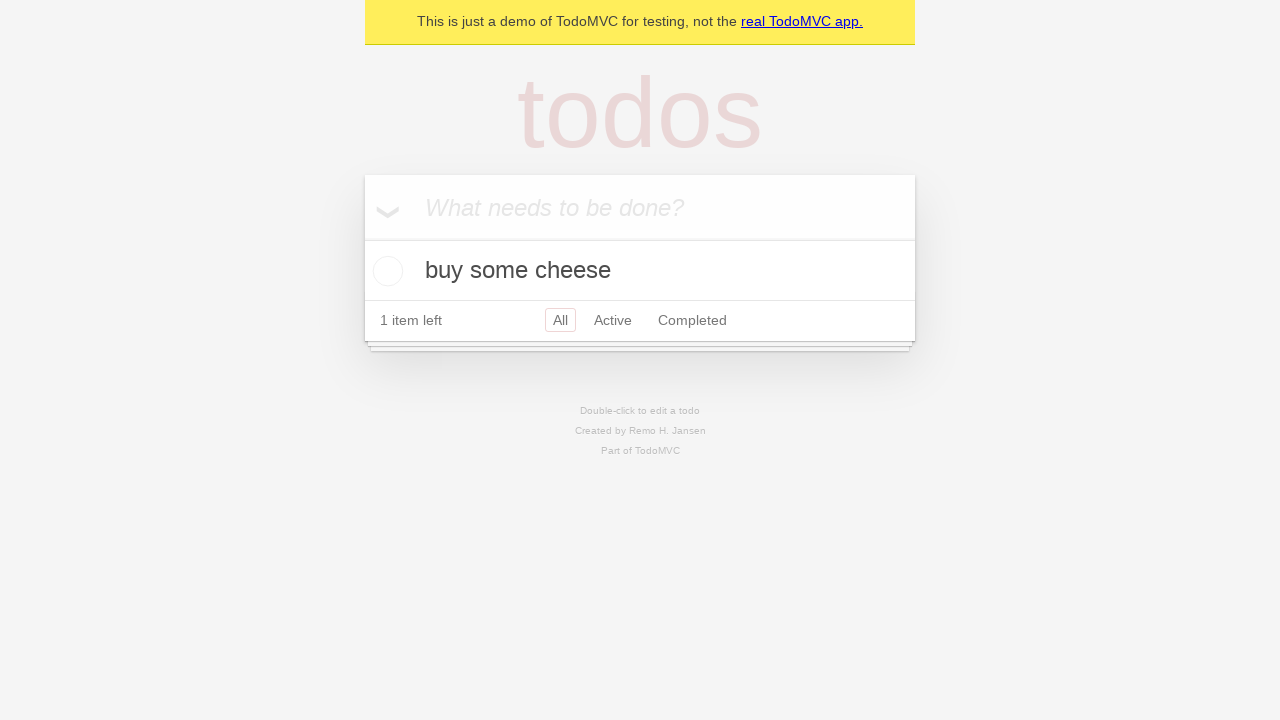

Filled new todo field with 'feed the cat' on internal:attr=[placeholder="What needs to be done?"i]
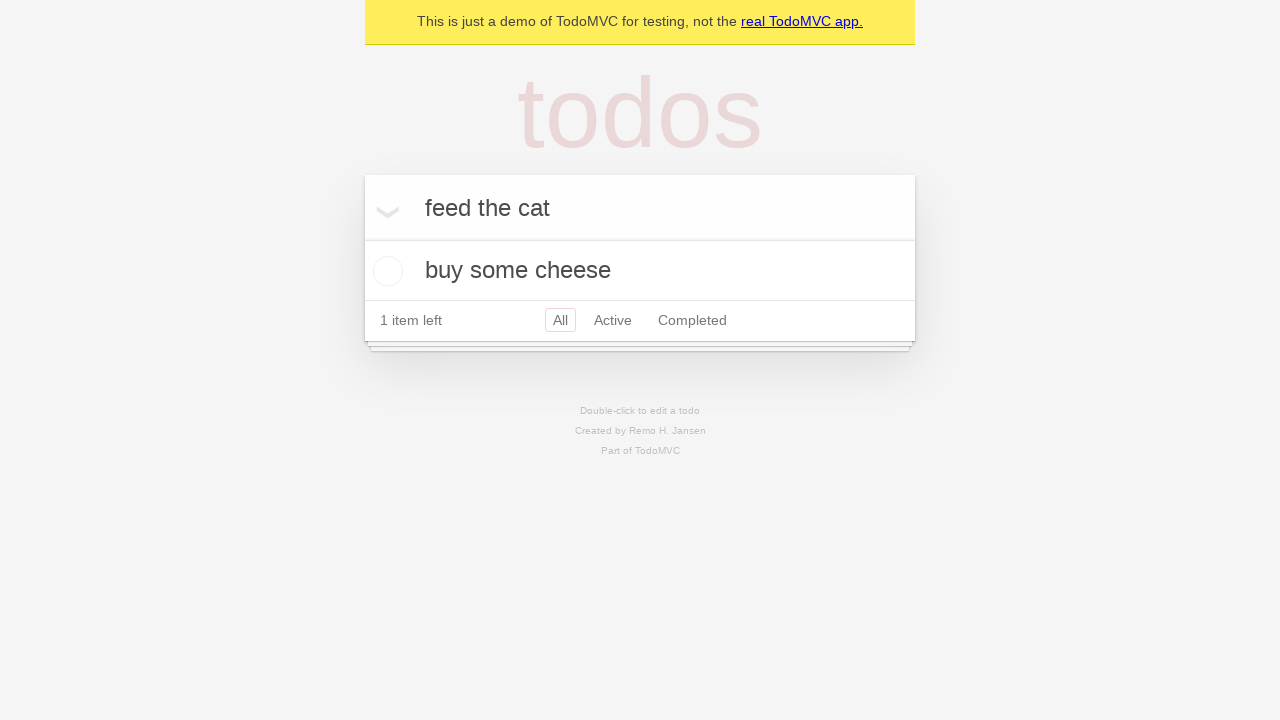

Pressed Enter to add todo 'feed the cat' on internal:attr=[placeholder="What needs to be done?"i]
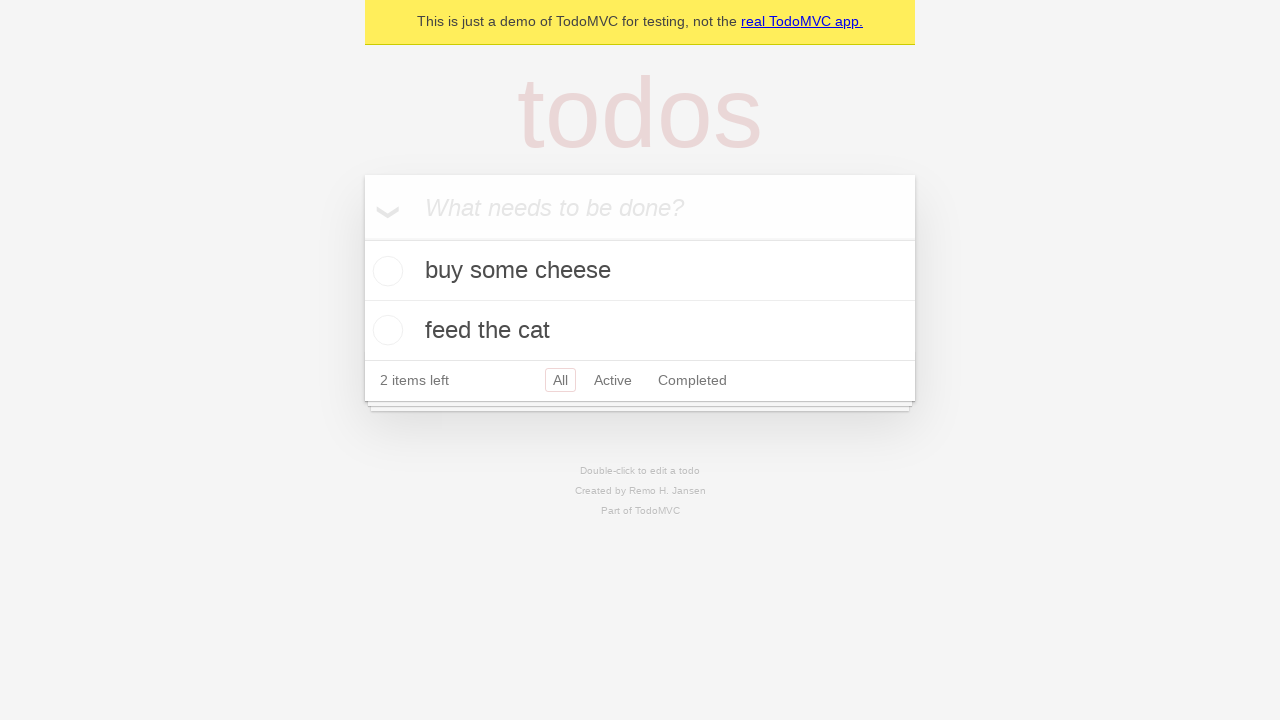

Filled new todo field with 'book a doctors appointment' on internal:attr=[placeholder="What needs to be done?"i]
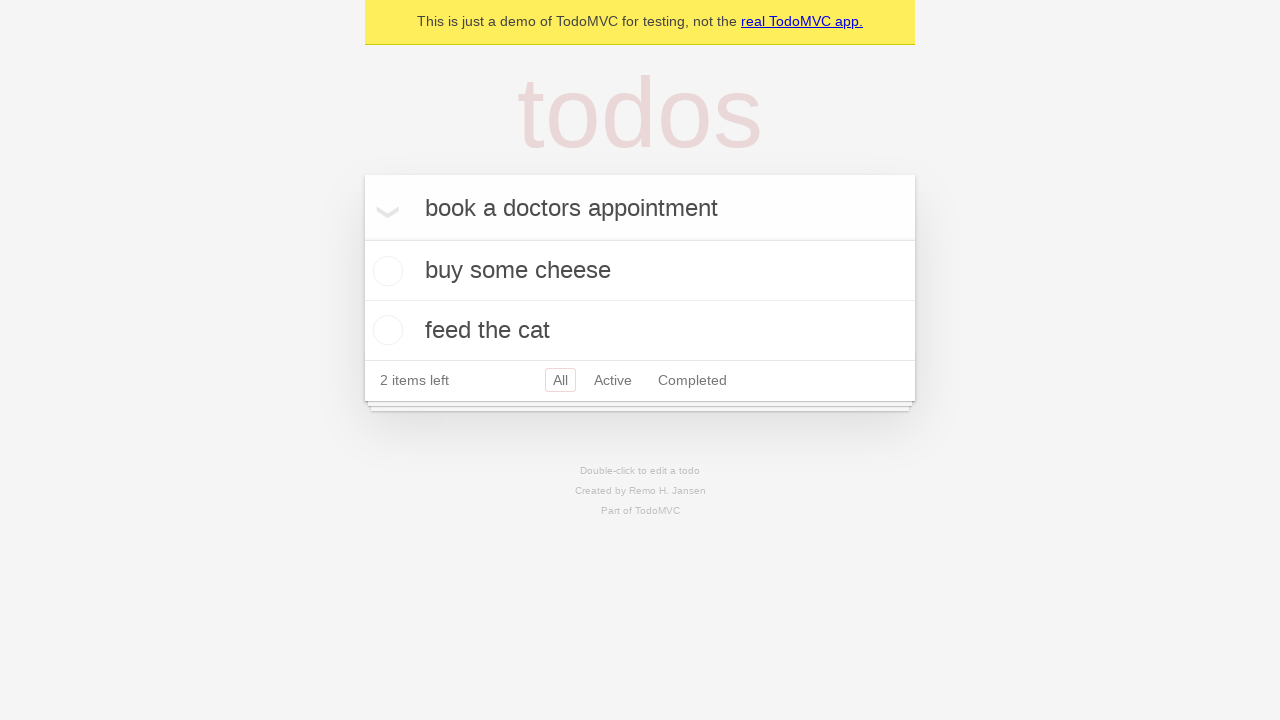

Pressed Enter to add todo 'book a doctors appointment' on internal:attr=[placeholder="What needs to be done?"i]
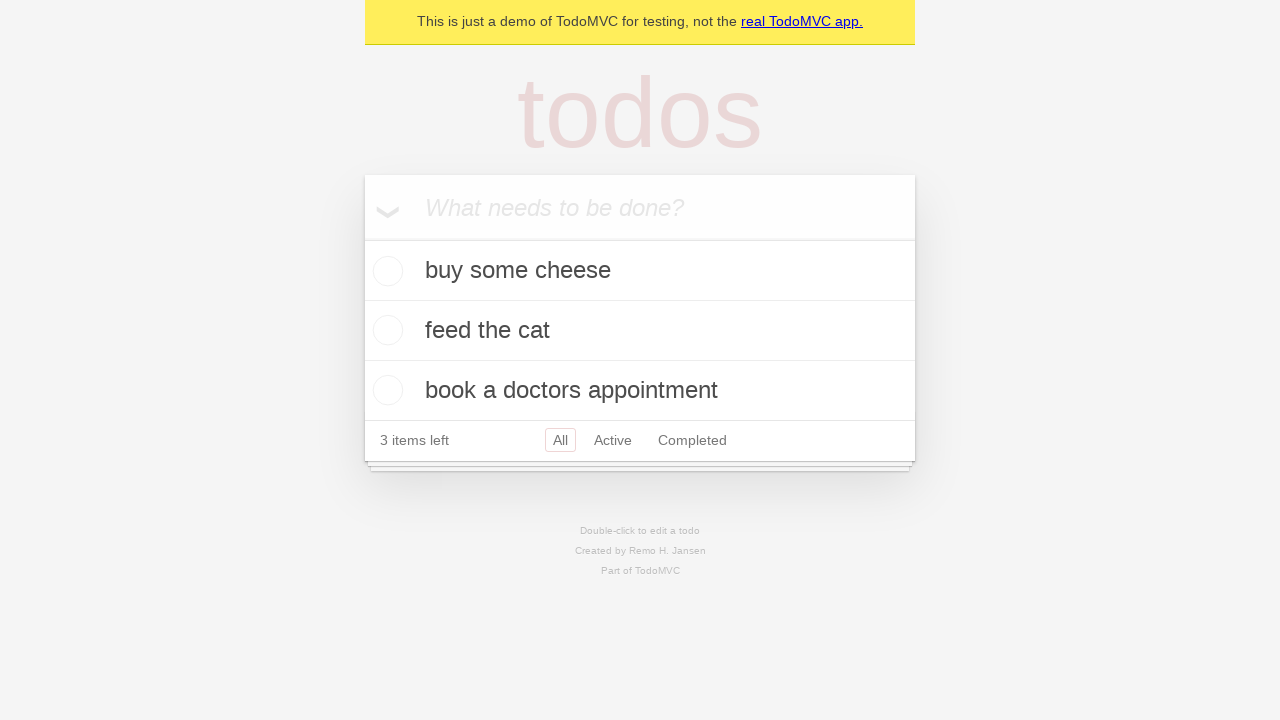

Marked first todo item as complete at (385, 271) on .todo-list li .toggle >> nth=0
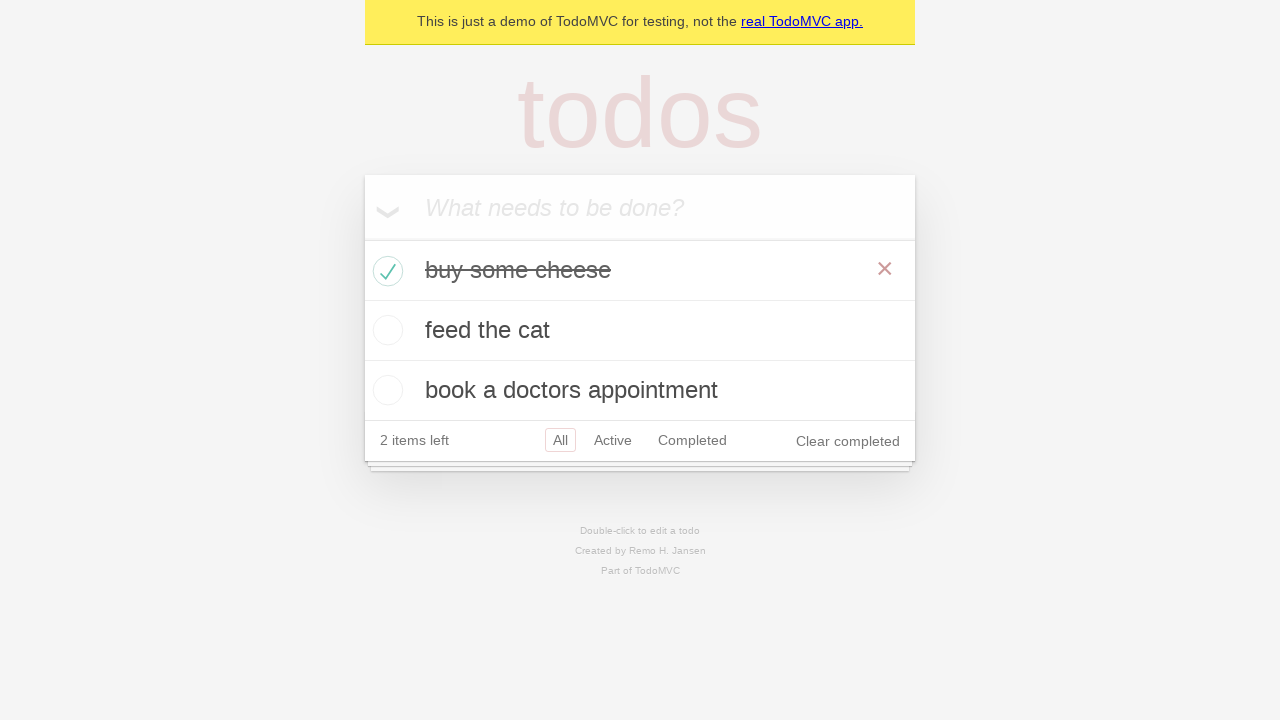

Clear completed button appeared after marking item complete
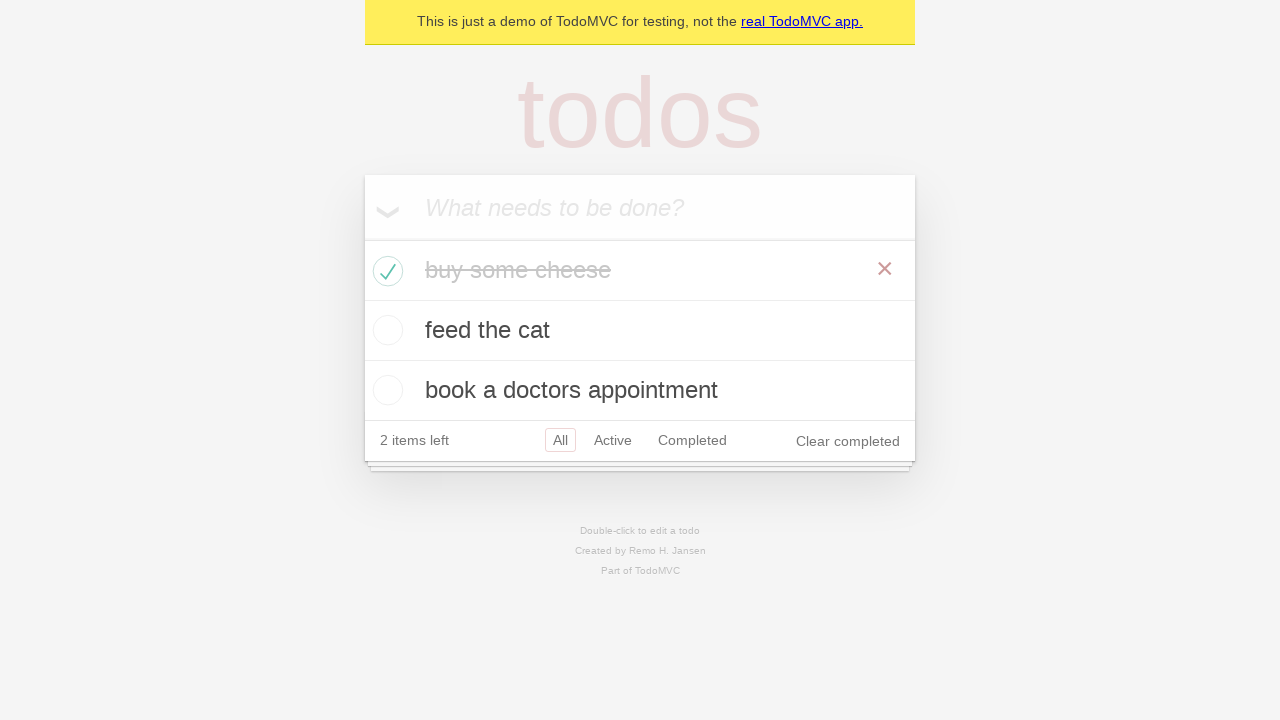

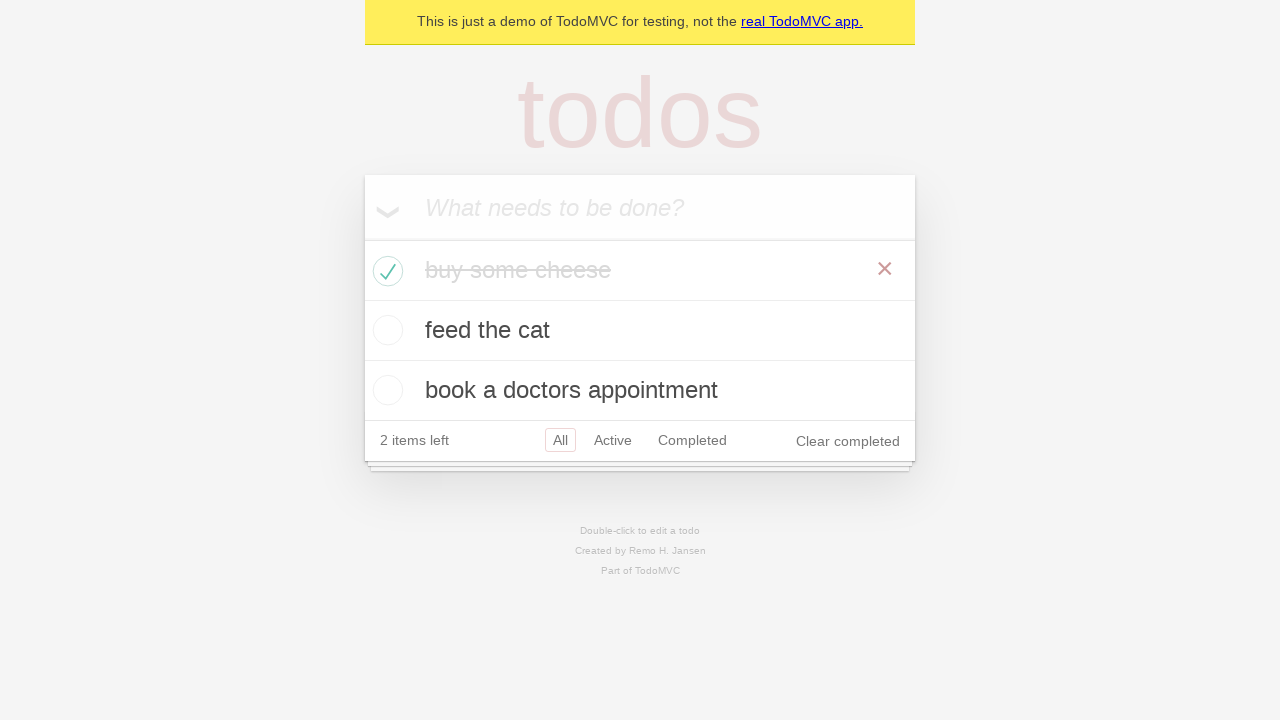